Tests text input and password fields by filling them with values and submitting the form

Starting URL: https://bonigarcia.dev/selenium-webdriver-java/web-form.html

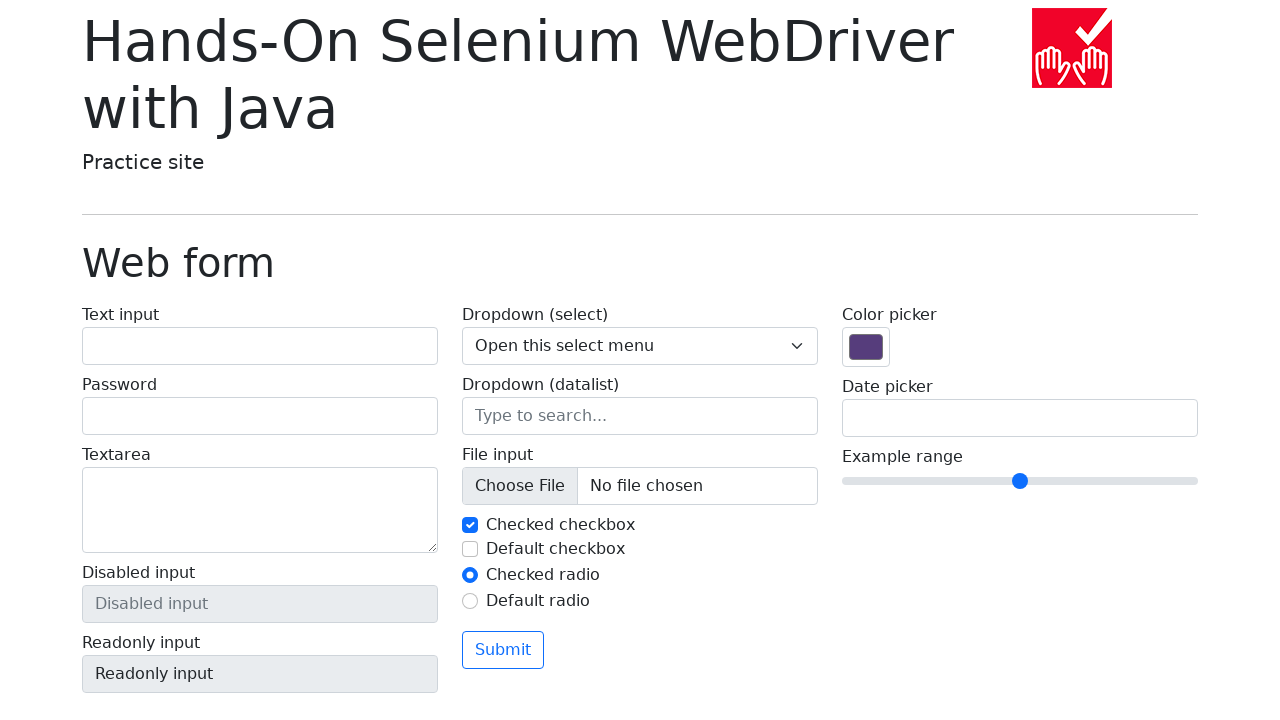

Filled text input field with '0123456789' on #my-text-id
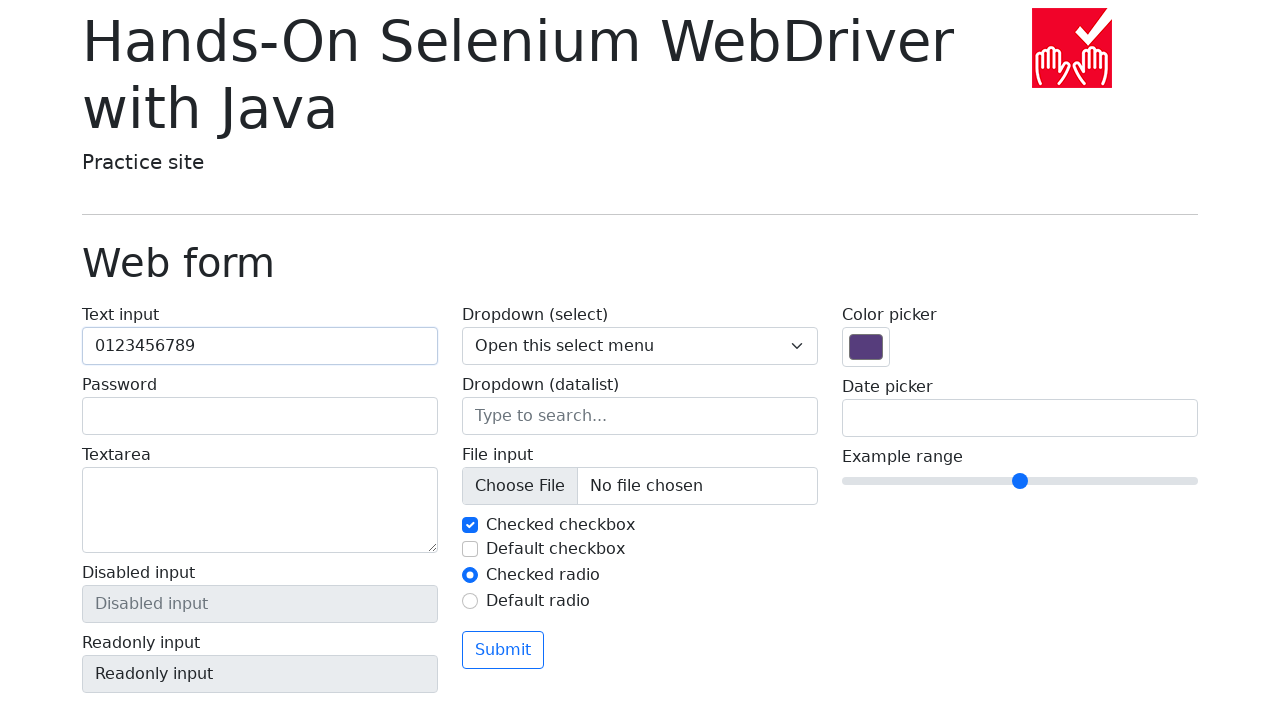

Filled password field with 'password' on [name='my-password']
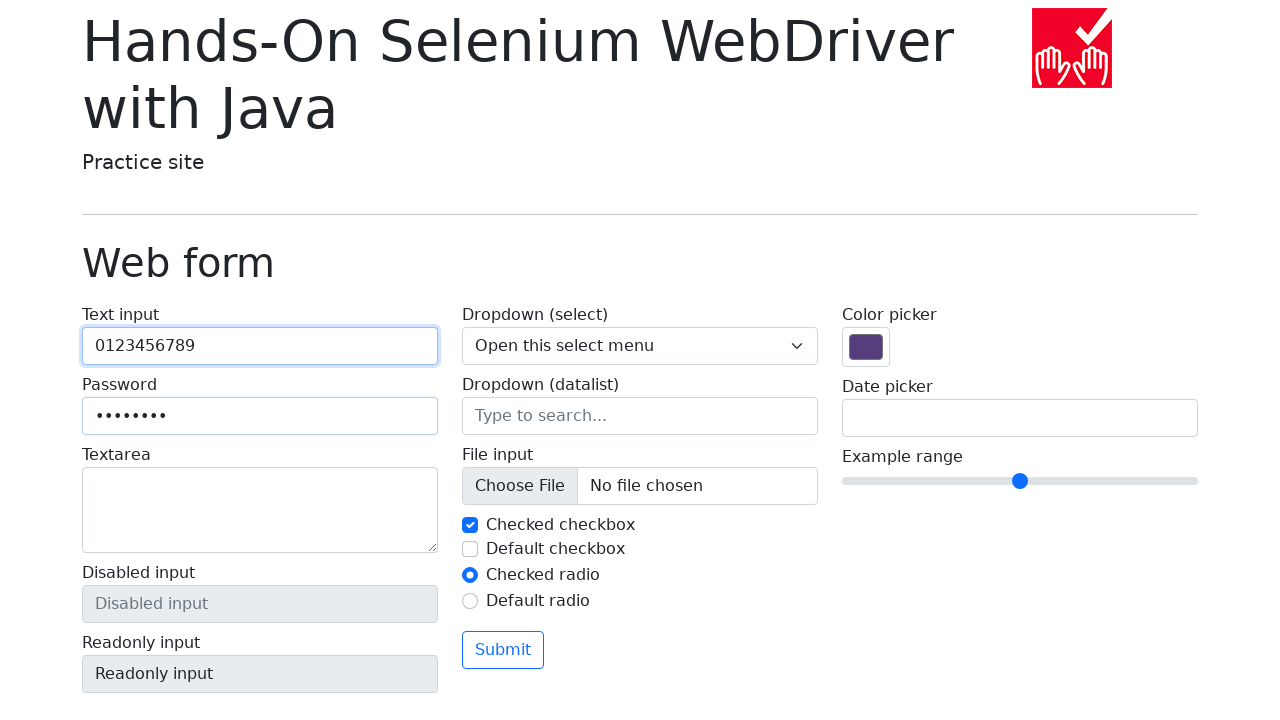

Clicked submit button to submit the form at (503, 650) on button
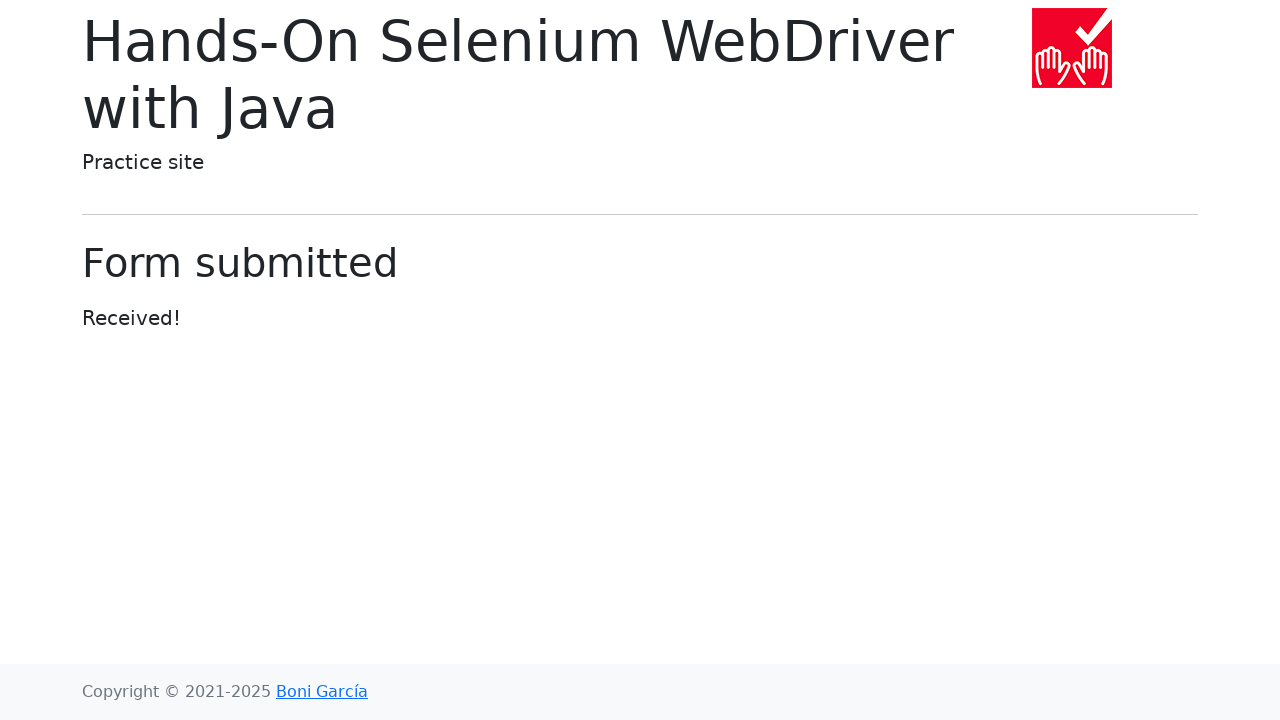

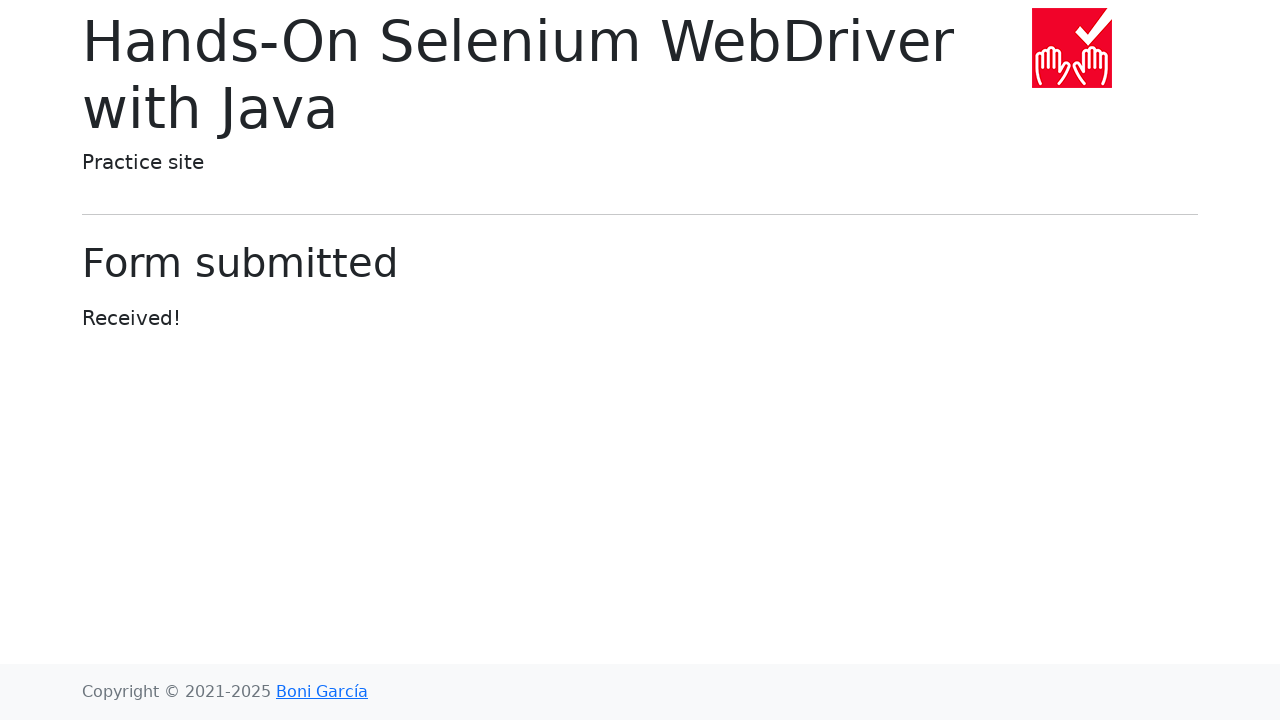